Tests basic dropdown functionality by verifying default selection text and selecting an option by index

Starting URL: https://practice.cydeo.com/dropdown

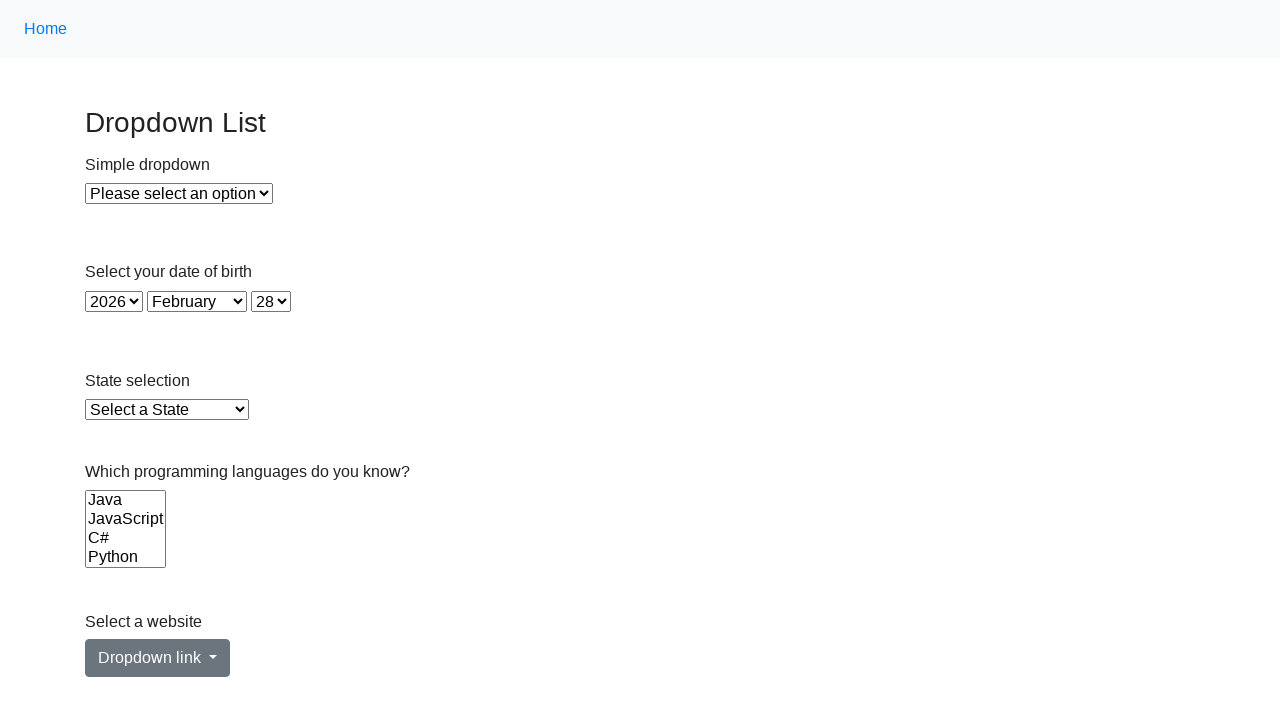

Selected dropdown option at index 1 on #dropdown
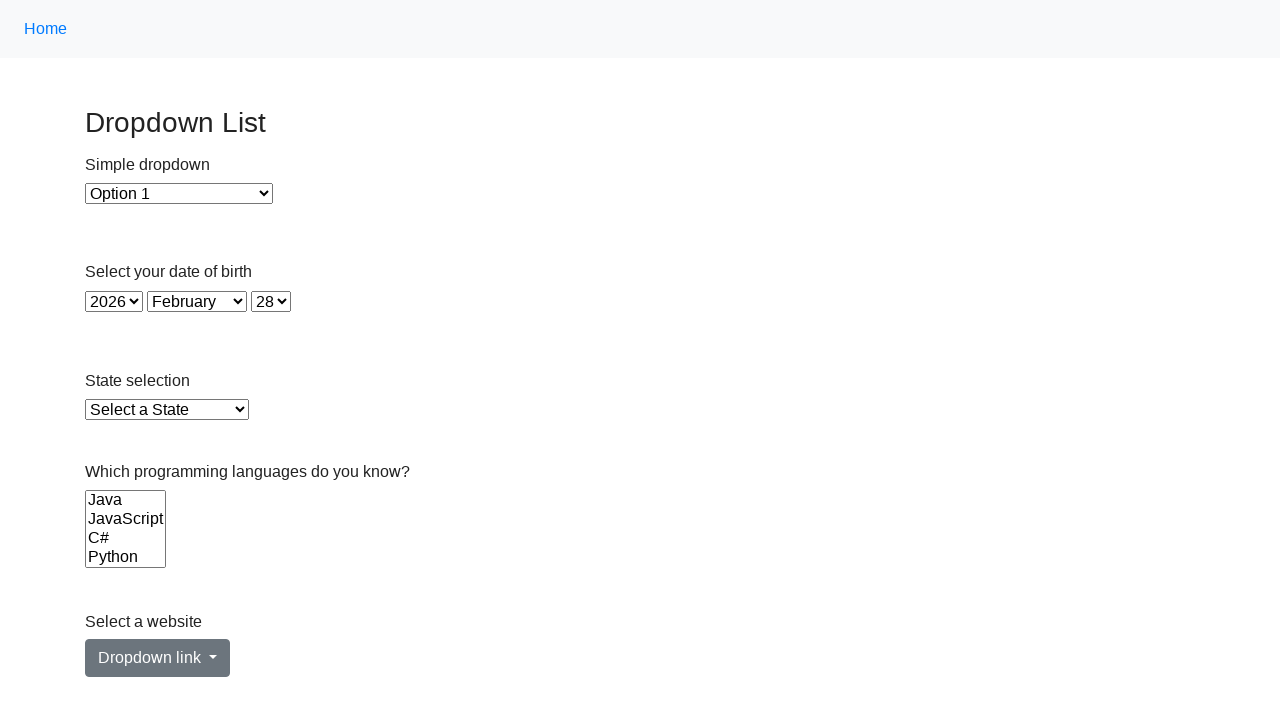

Waited 500ms for selection to register
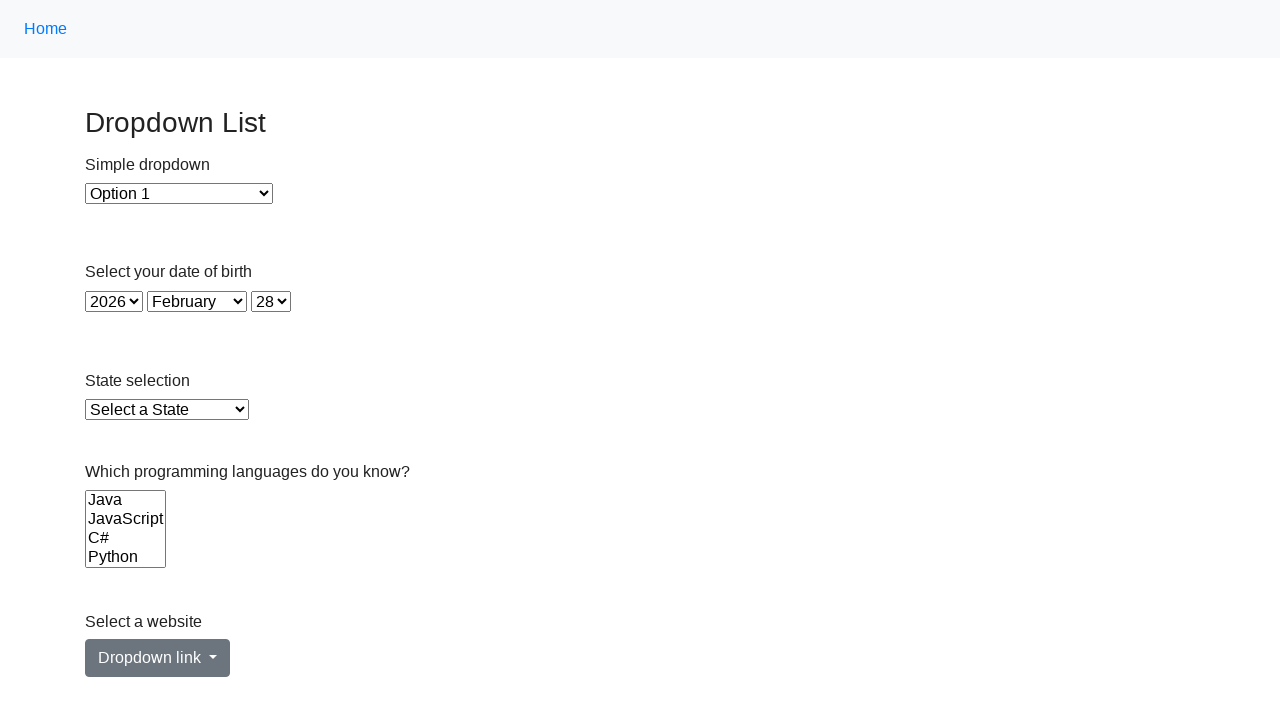

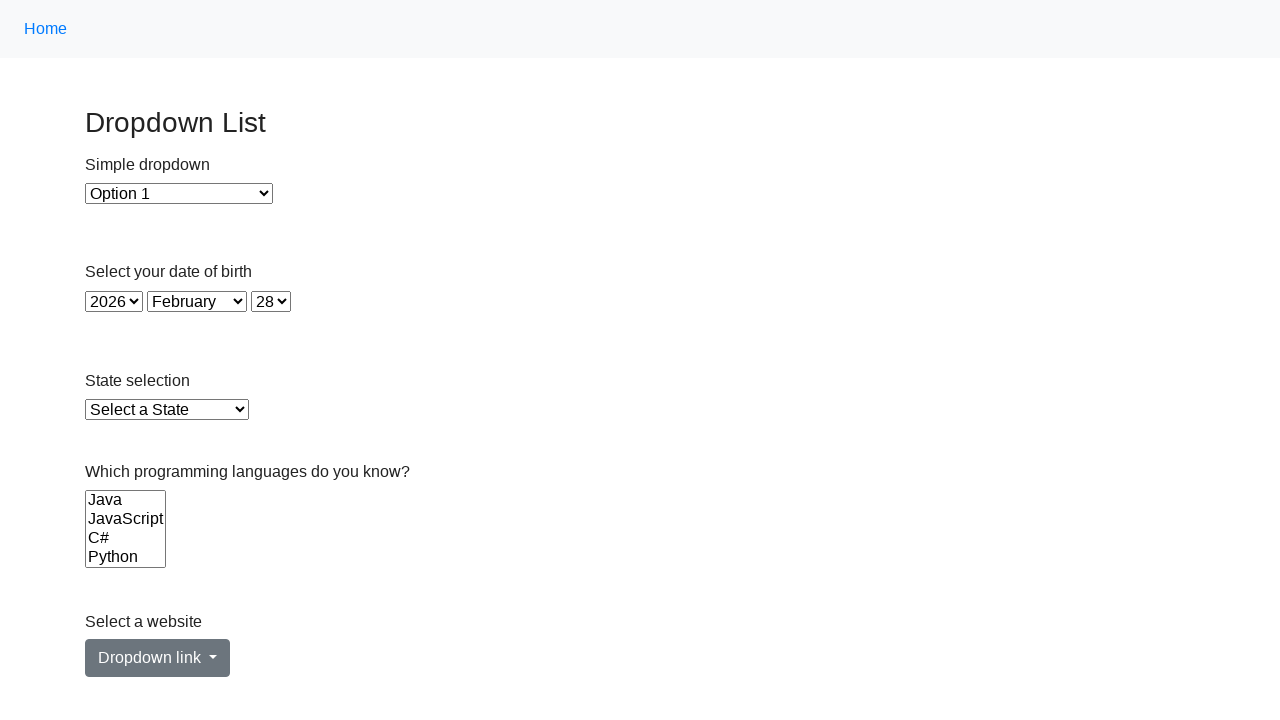